Tests form functionality by navigating to Elements section, clicking Text Box, and filling form fields

Starting URL: https://demoqa.com/

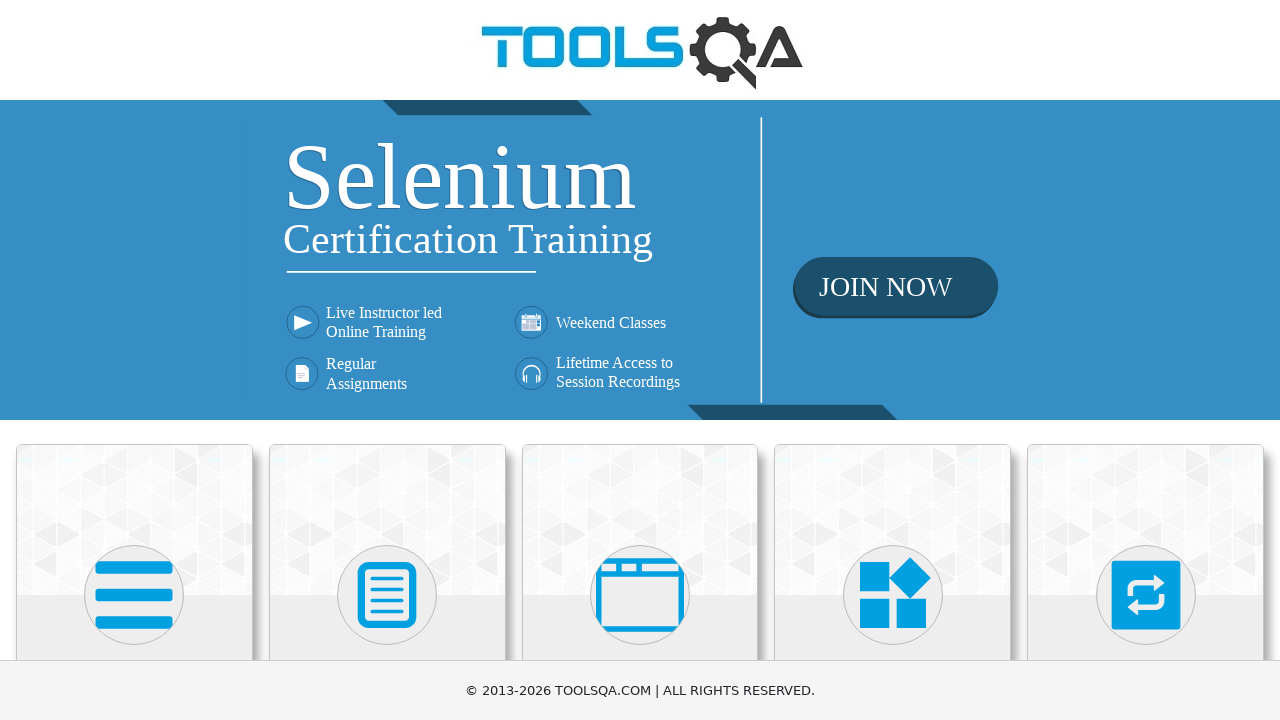

Clicked on Elements card to navigate to Elements section at (134, 520) on div.card.mt-4.top-card >> nth=0
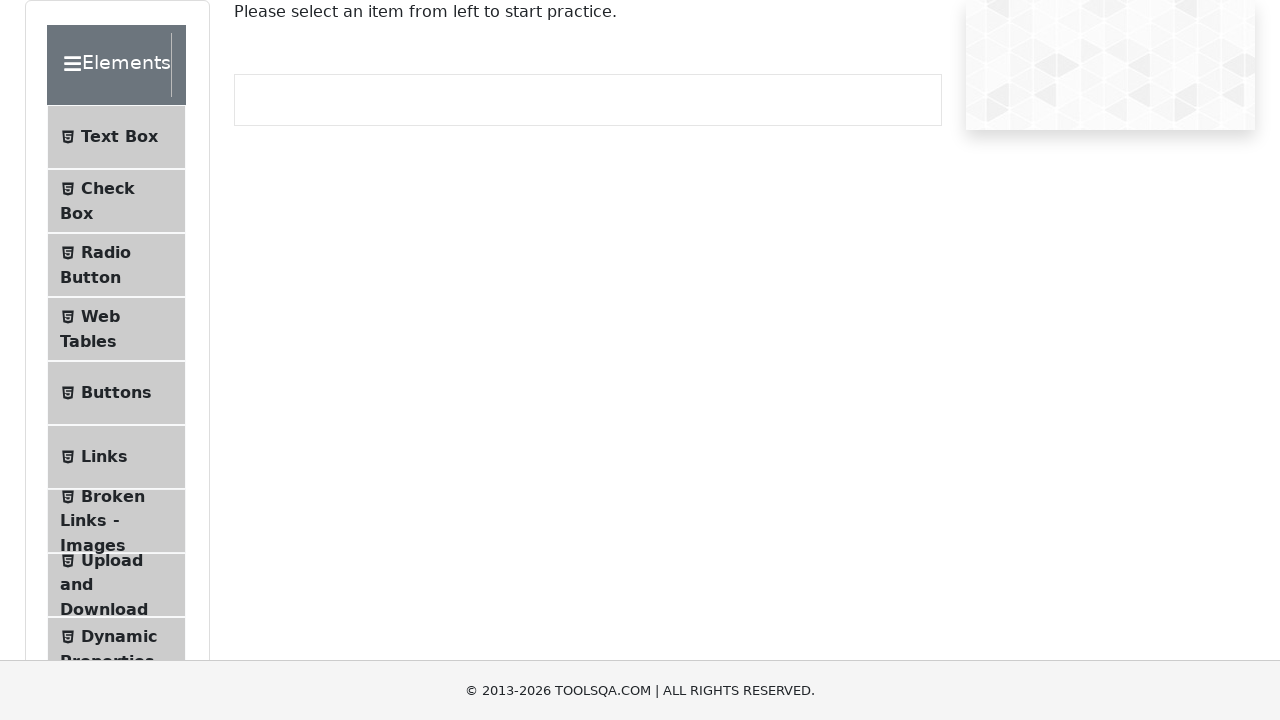

Elements page loaded successfully
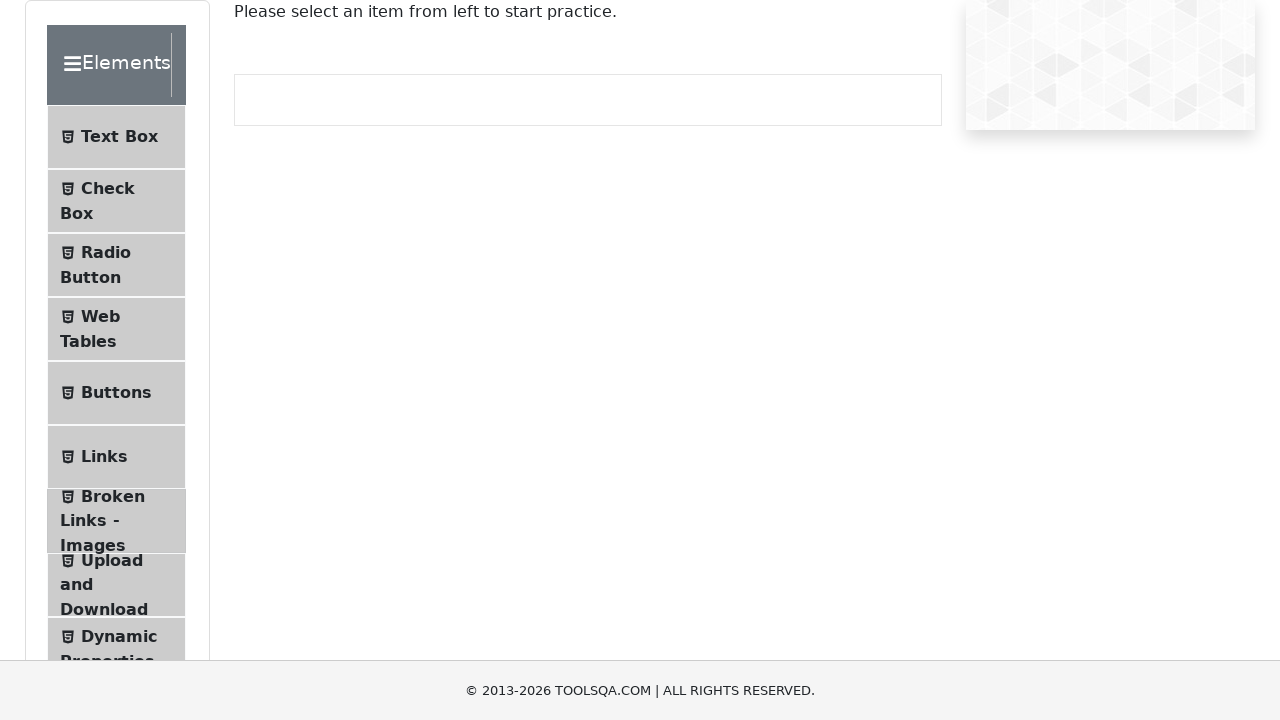

Clicked on Text Box menu item at (119, 137) on li#item-0 span:has-text('Text Box')
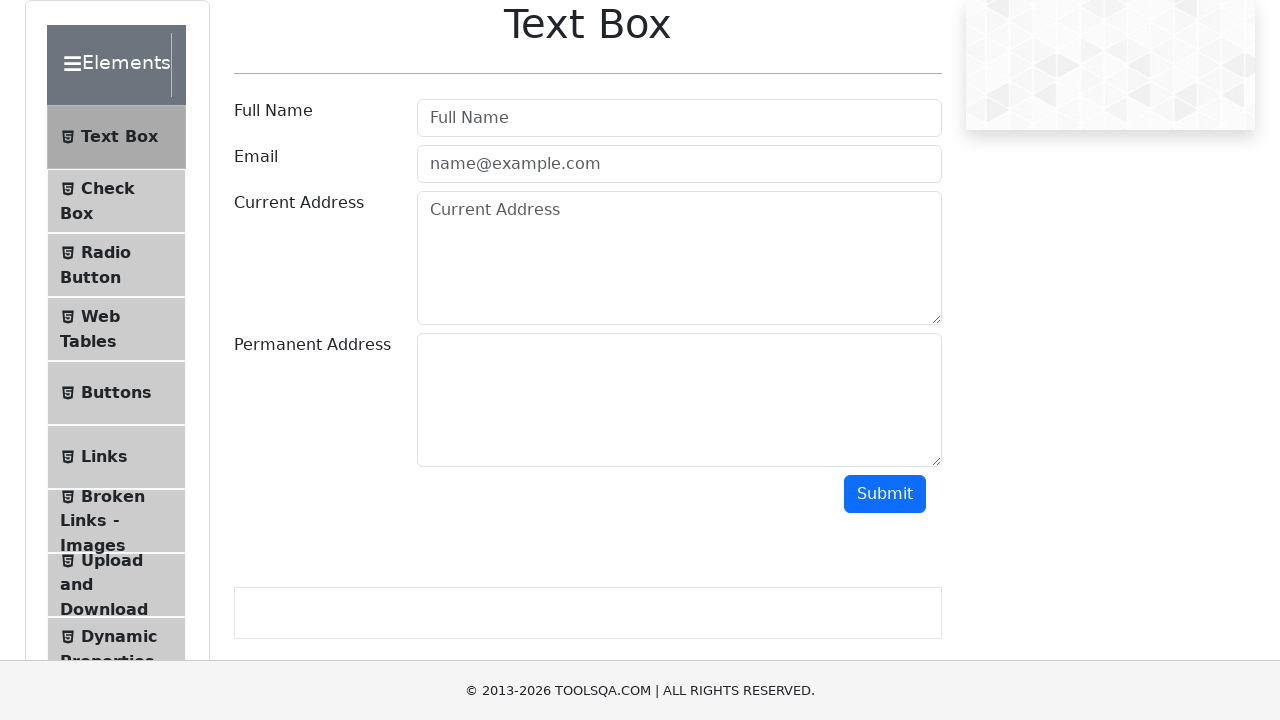

Filled username field with 'Tom' on #userName
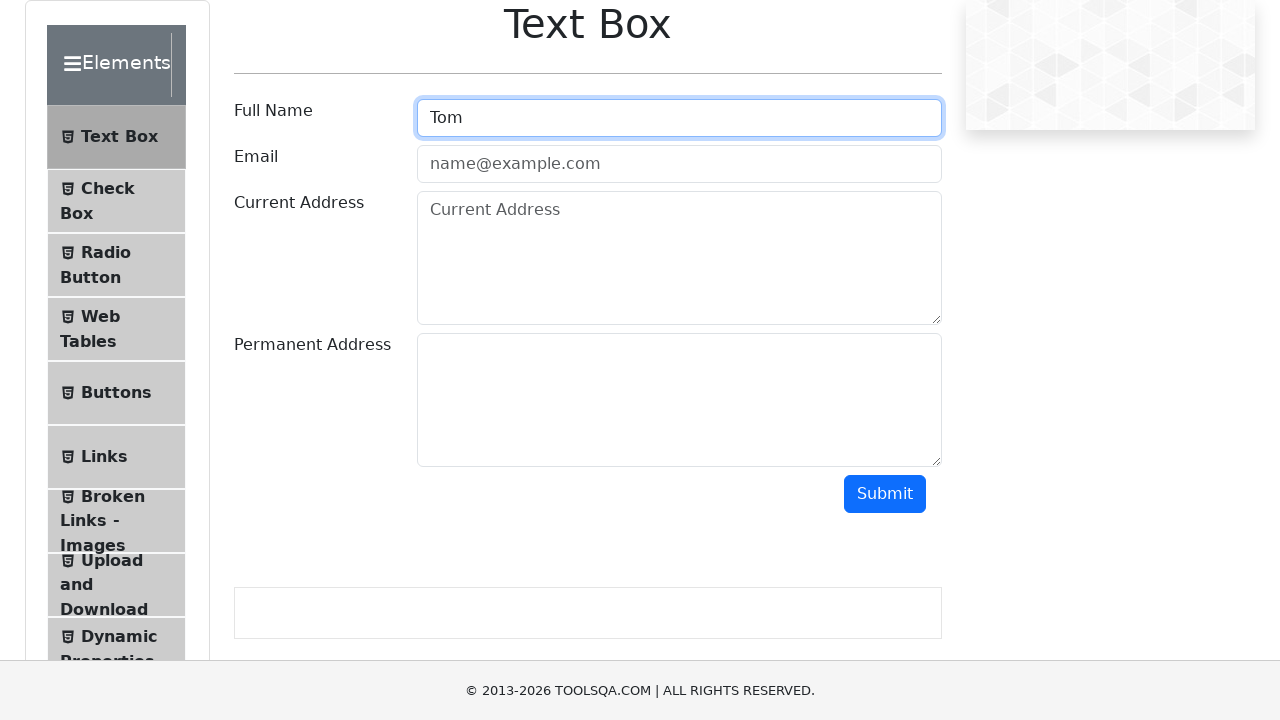

Filled email field with 'test@test.com' on #userEmail
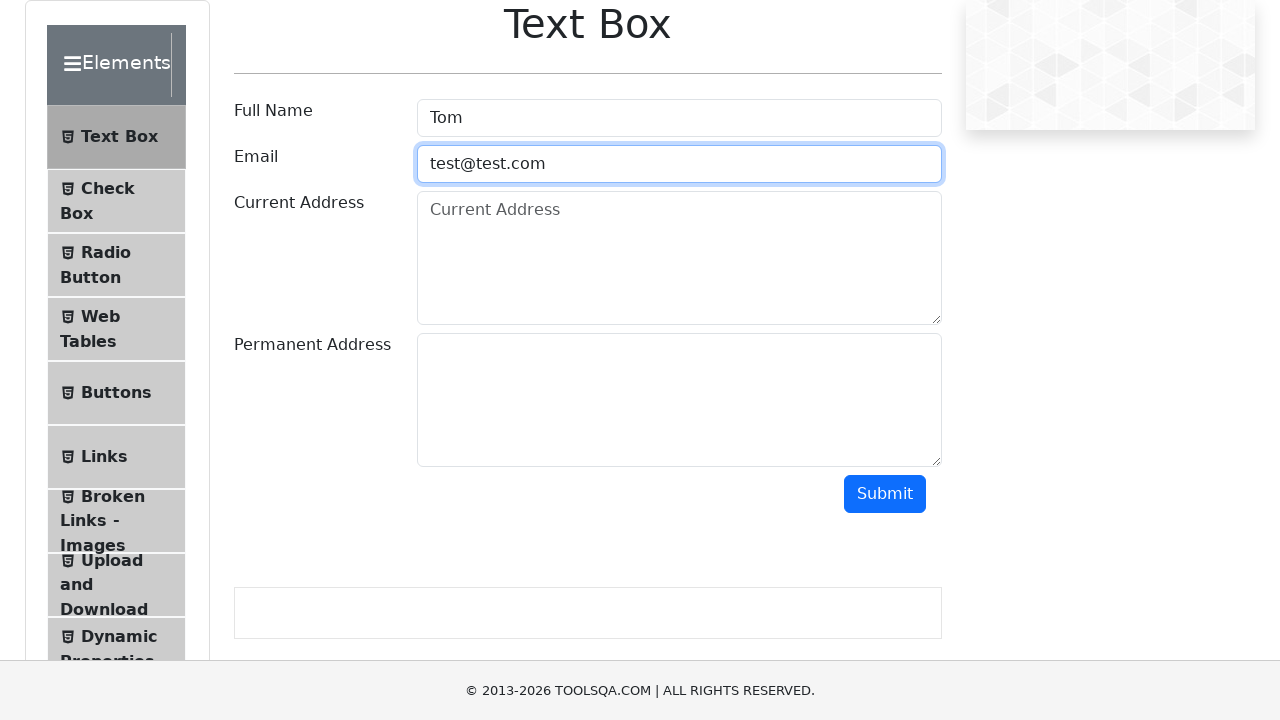

Clicked submit button to submit form at (885, 494) on #submit
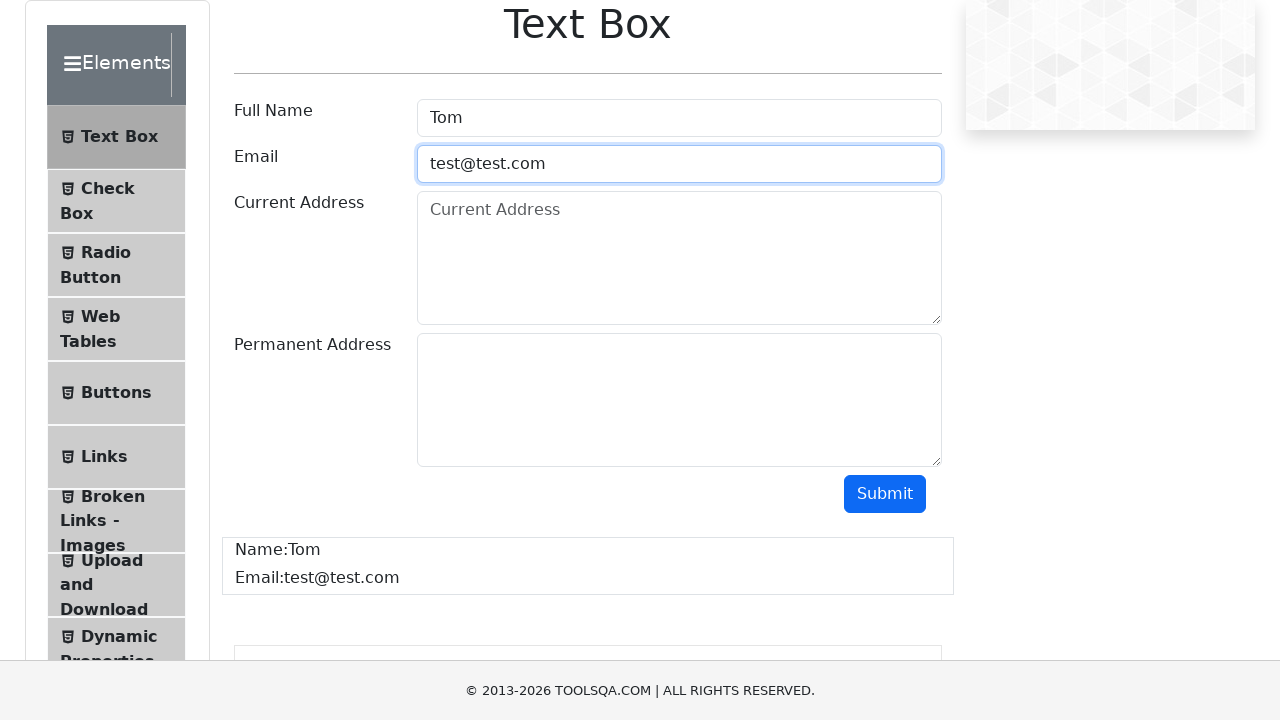

Form submission output appeared with results
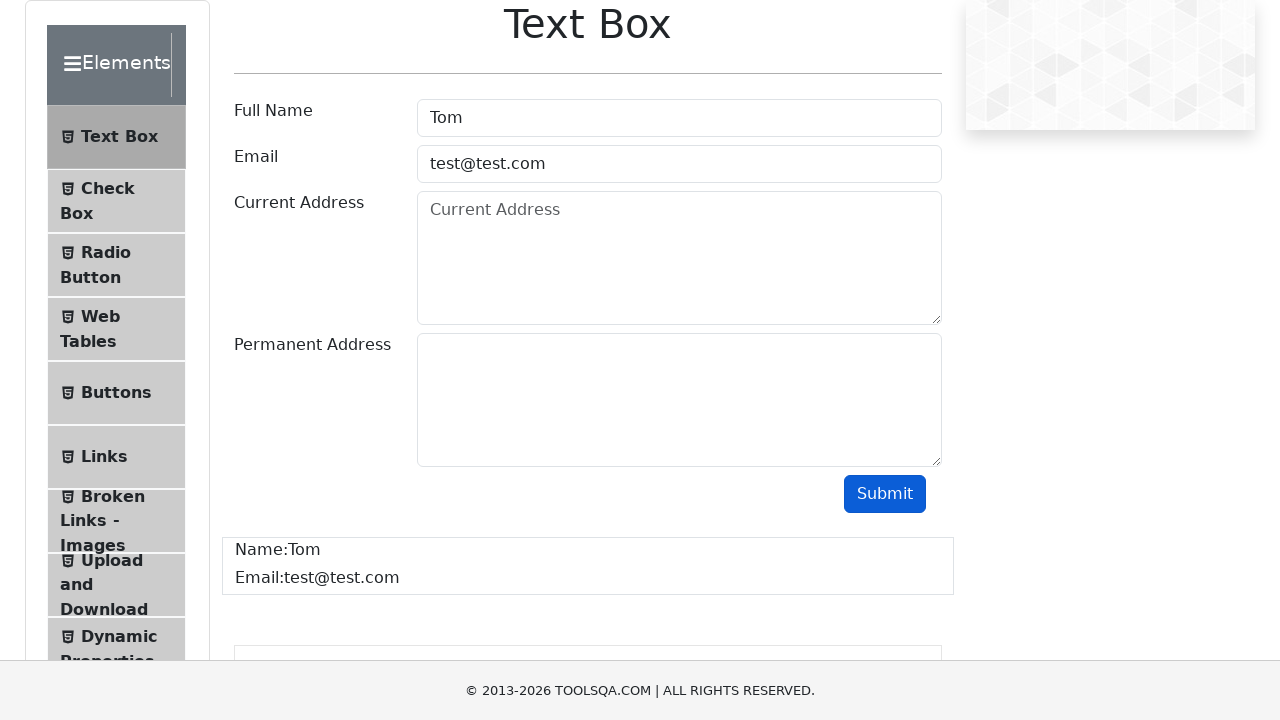

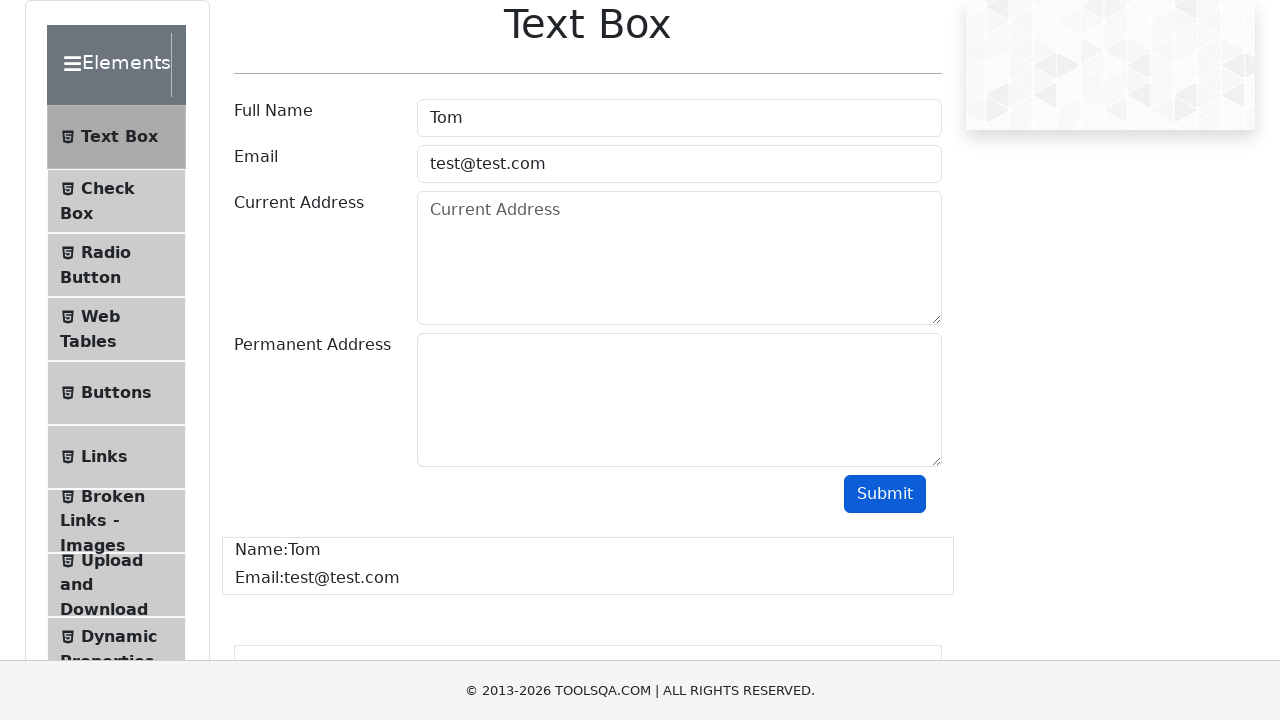